Demonstrates XPath traversal techniques by navigating to a practice page and locating button elements using sibling and parent-child XPath relationships

Starting URL: https://rahulshettyacademy.com/AutomationPractice/

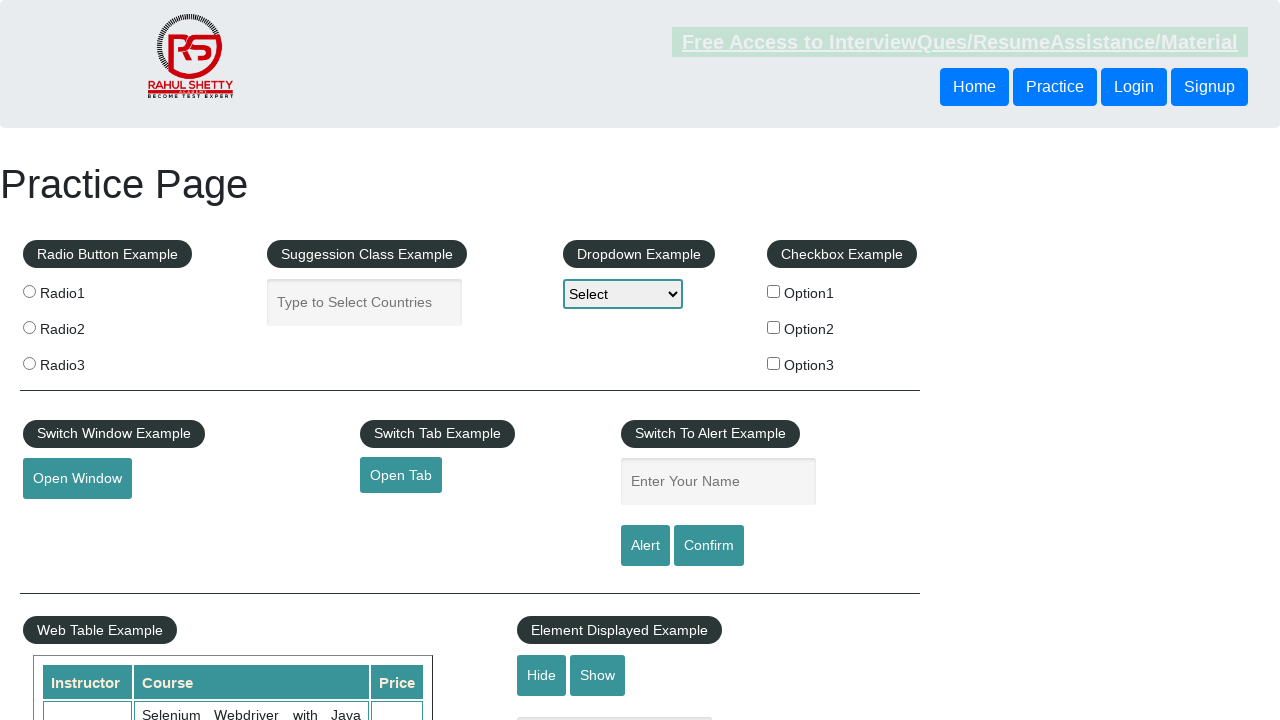

Navigated to AutomationPractice page
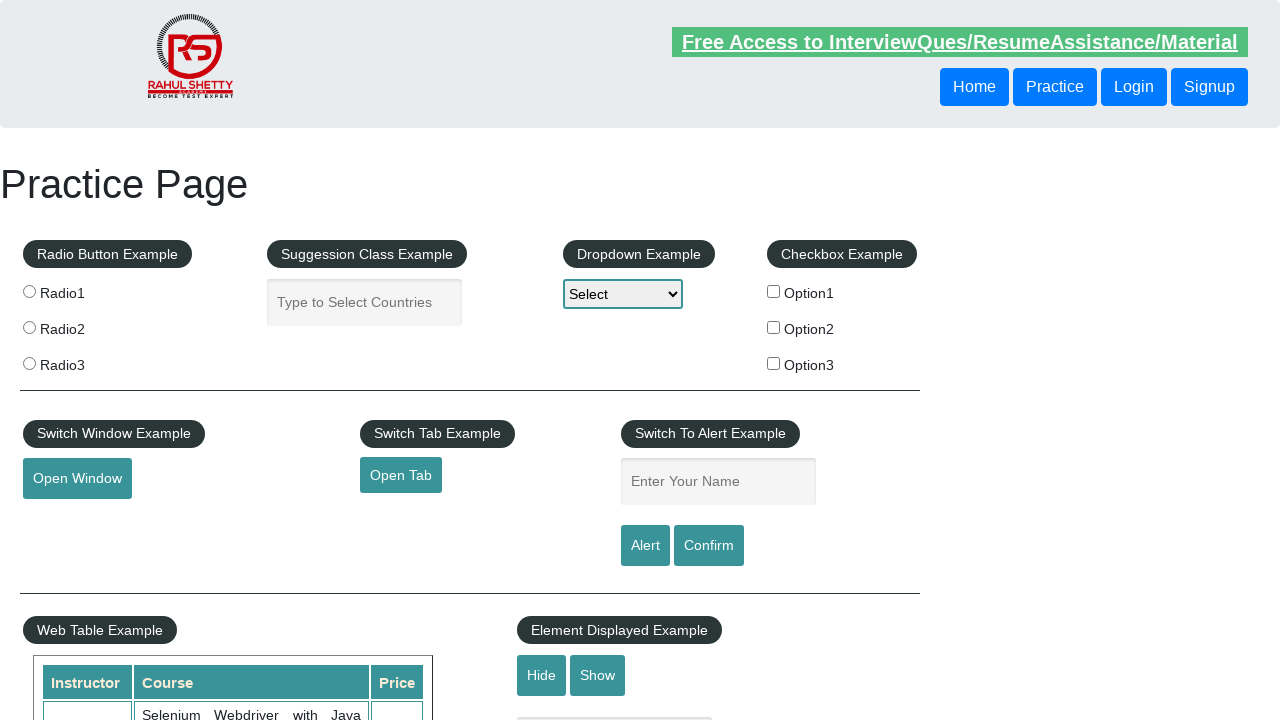

Waited for first header button to be visible
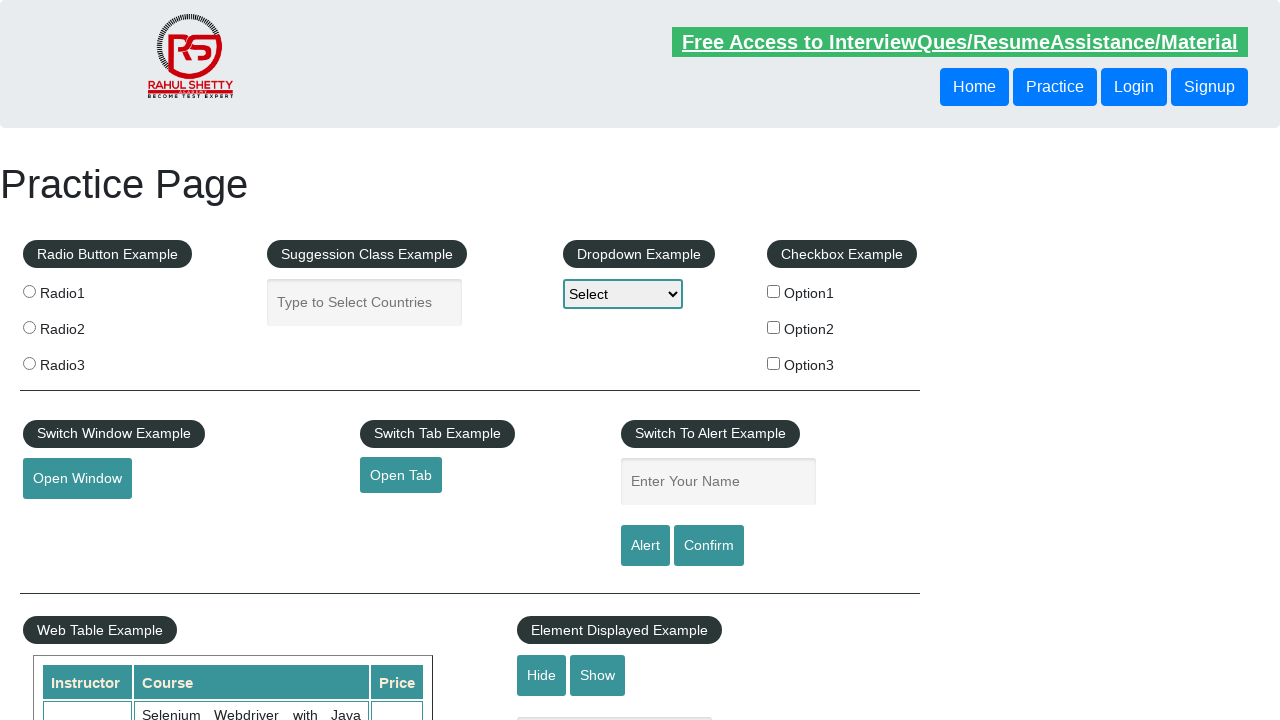

Located sibling button using following-sibling XPath traversal
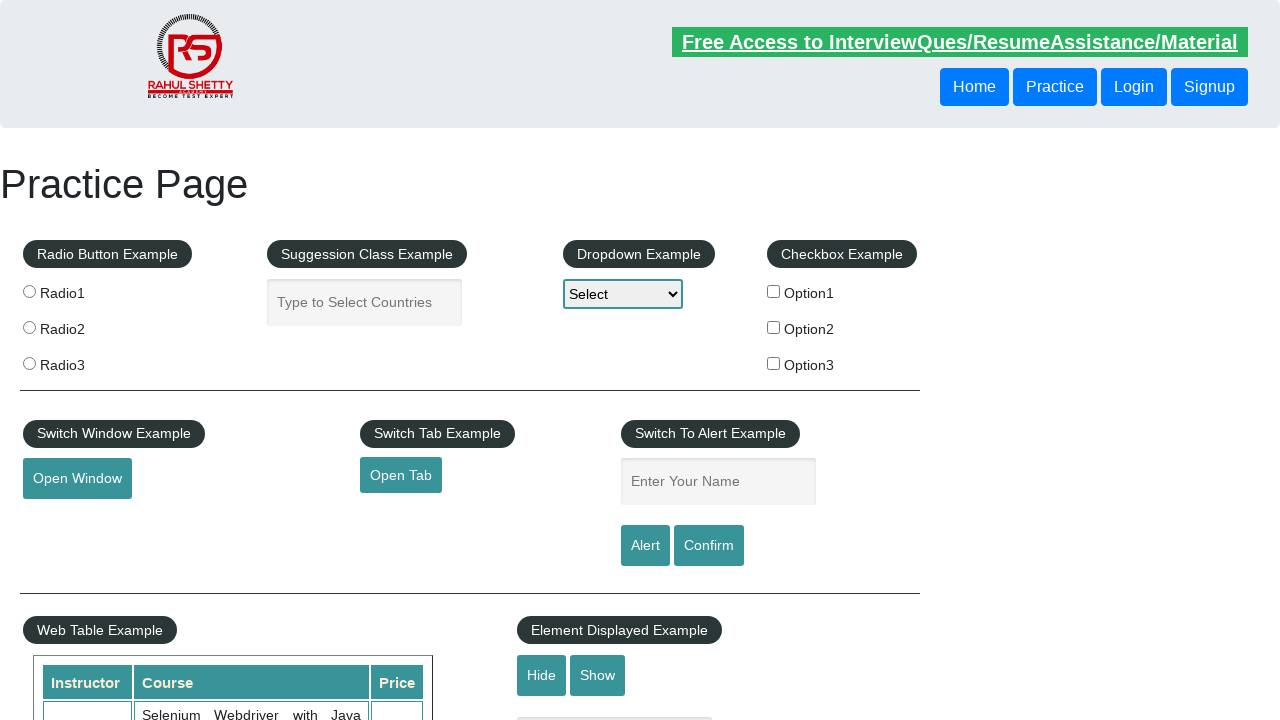

Sibling button became visible
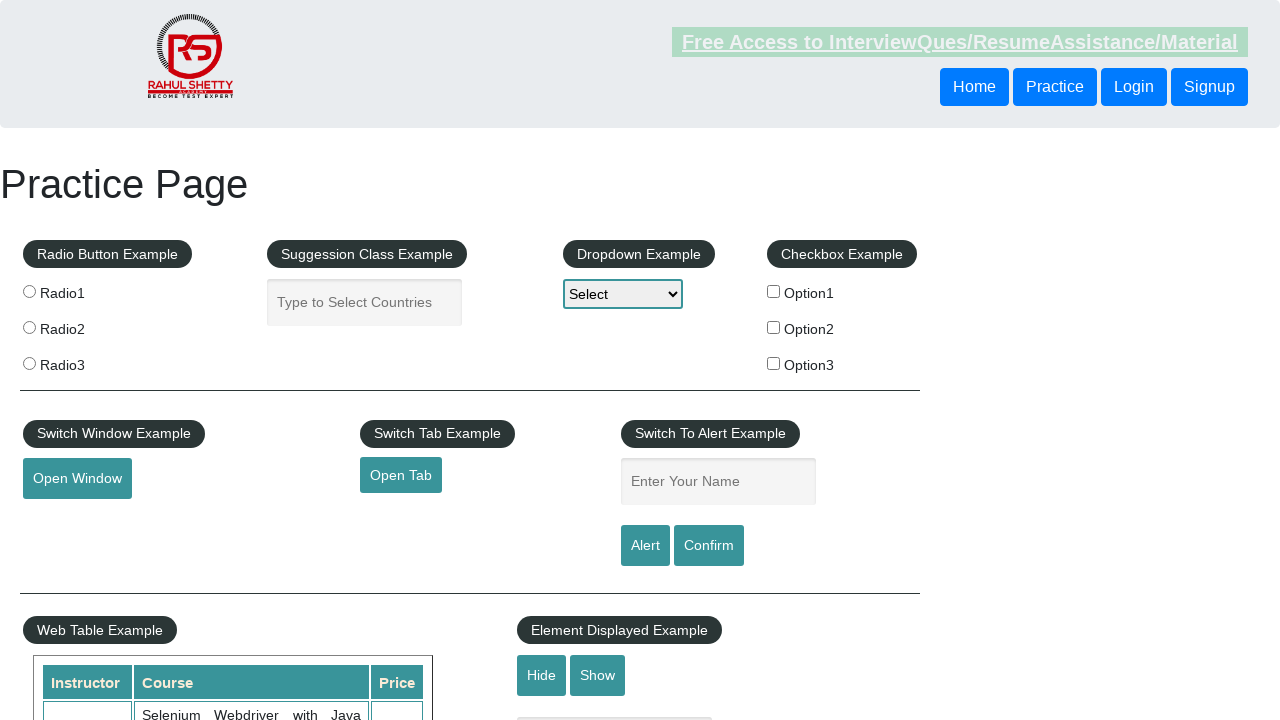

Located button using parent XPath traversal
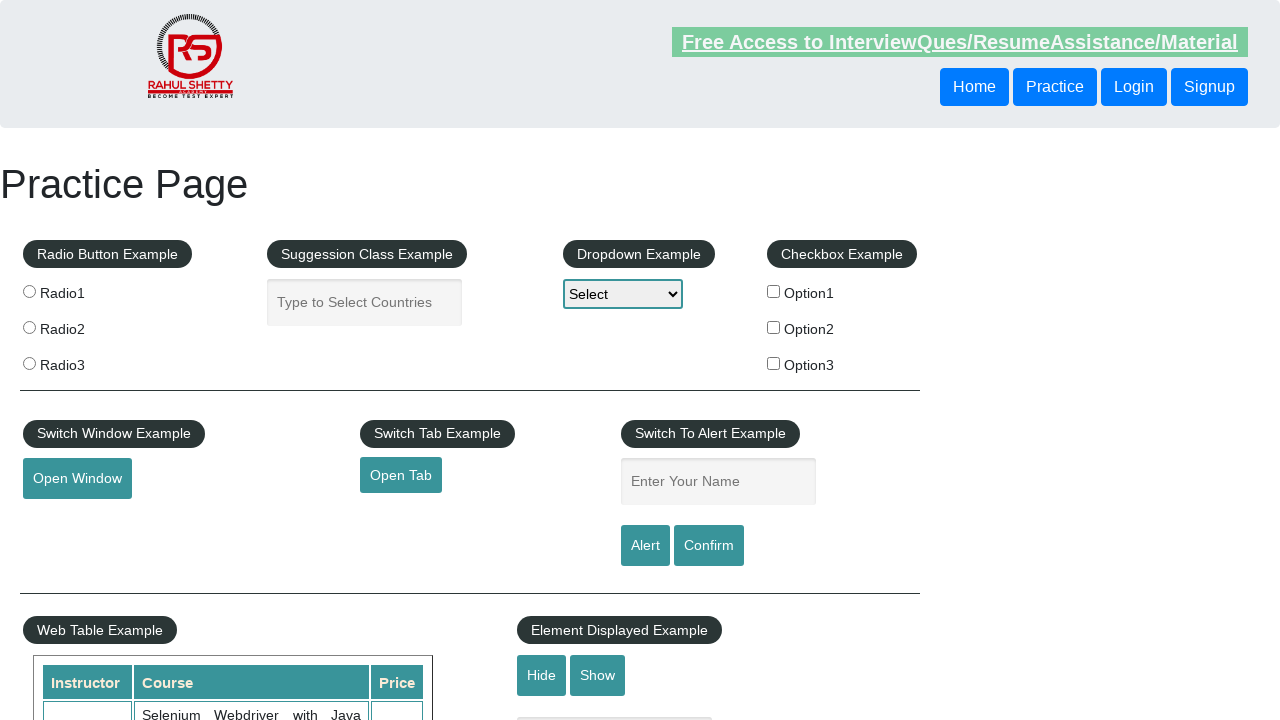

Parent traversal button became visible
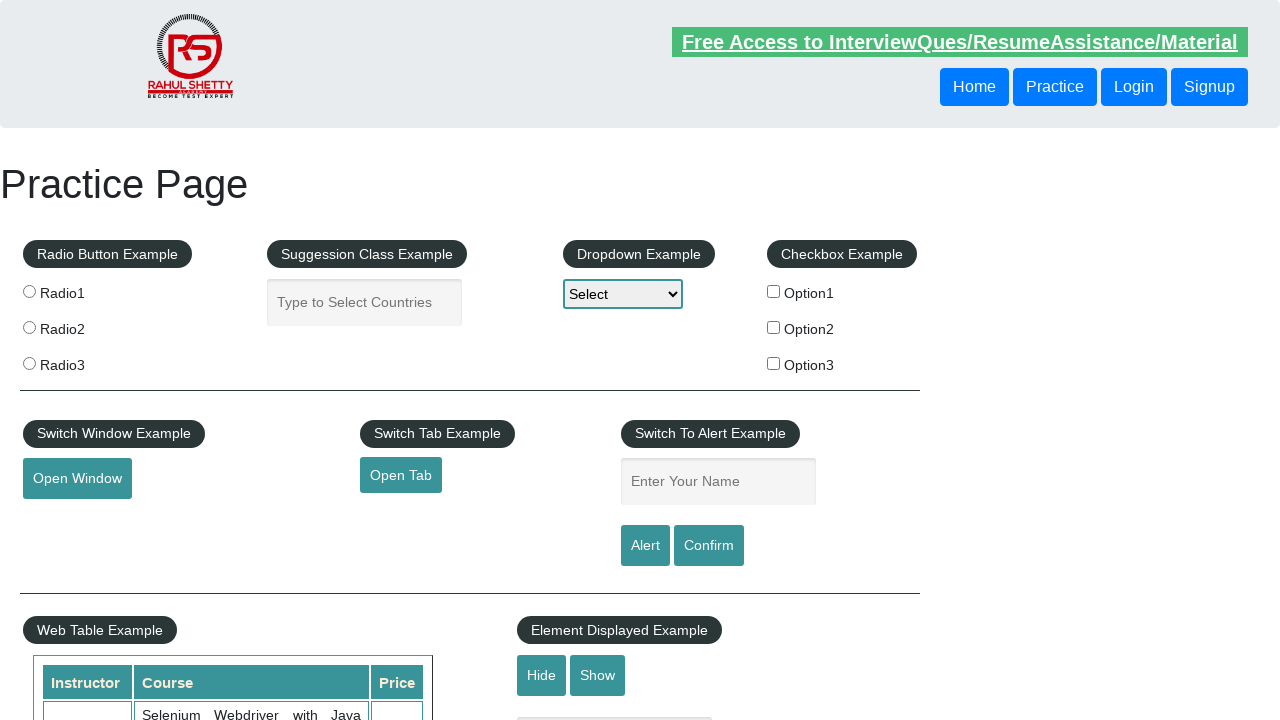

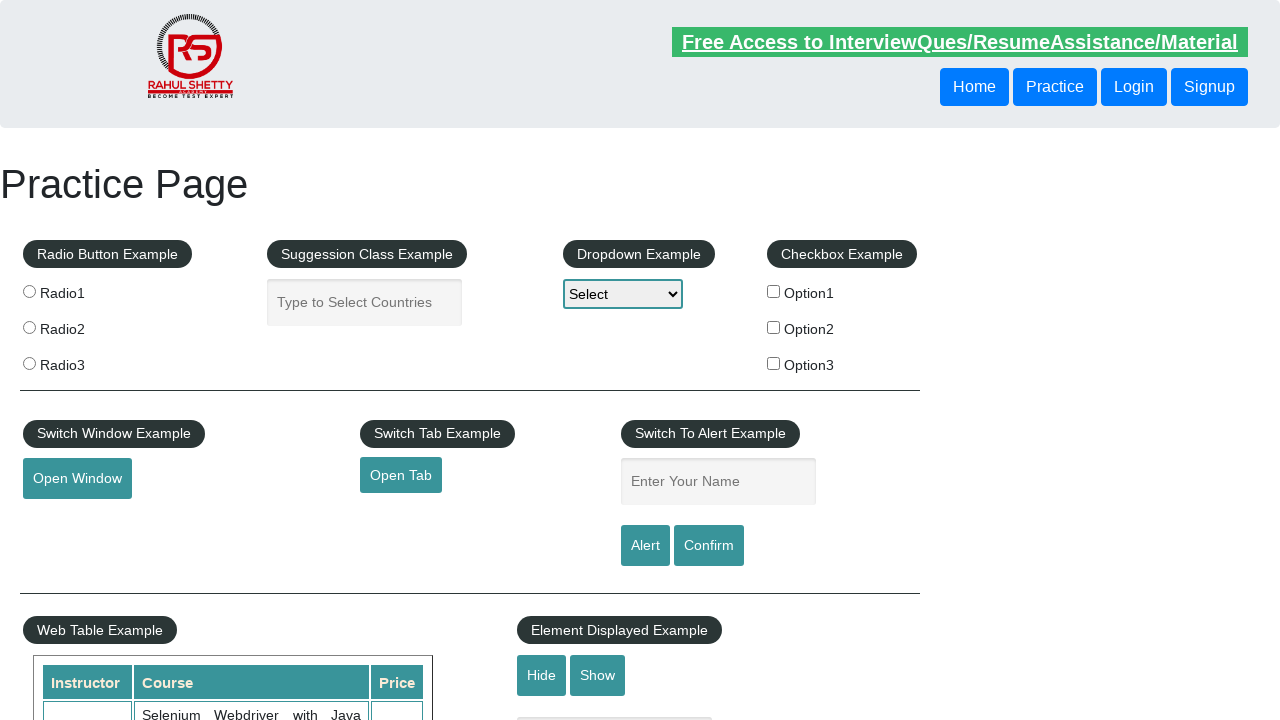